Tests jQuery UI custom dropdown/selectmenu by selecting different numeric values (5, 15, 3) and verifying the selection is displayed correctly.

Starting URL: https://jqueryui.com/resources/demos/selectmenu/default.html

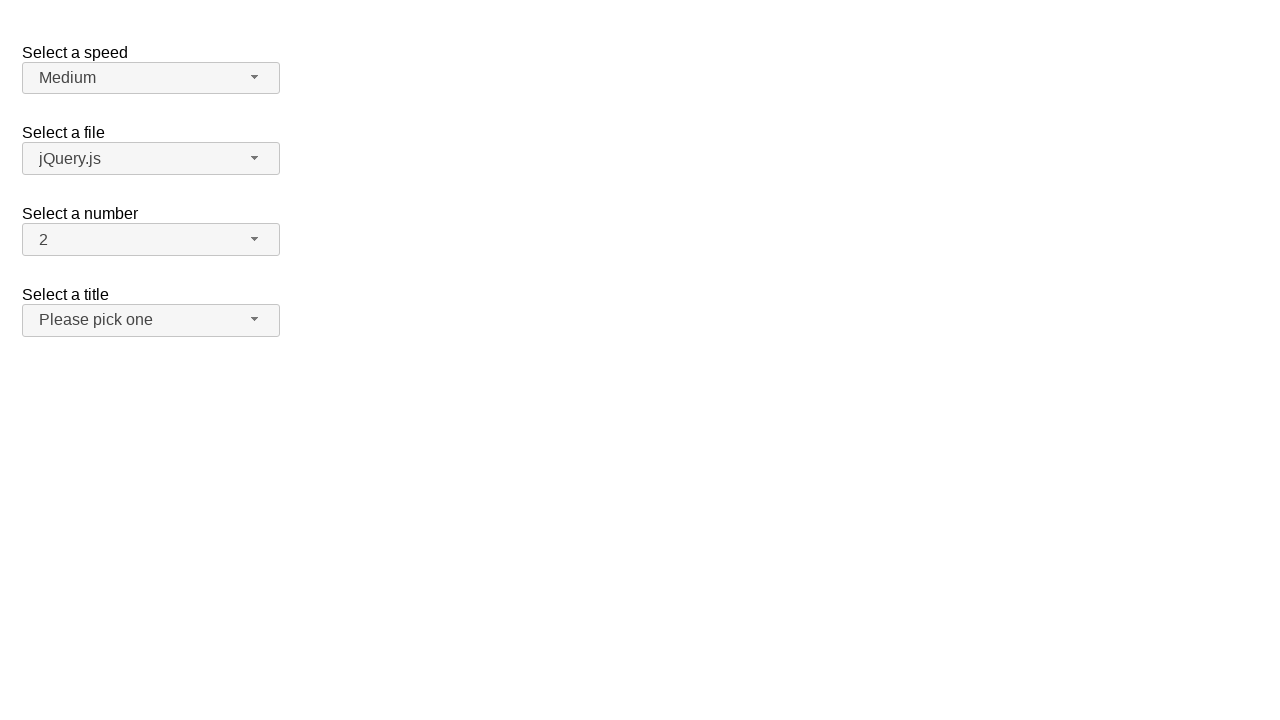

Clicked dropdown icon to open jQuery UI selectmenu at (255, 239) on xpath=//span[@id='number-button']/span[contains(@class,'ui-selectmenu-icon')]
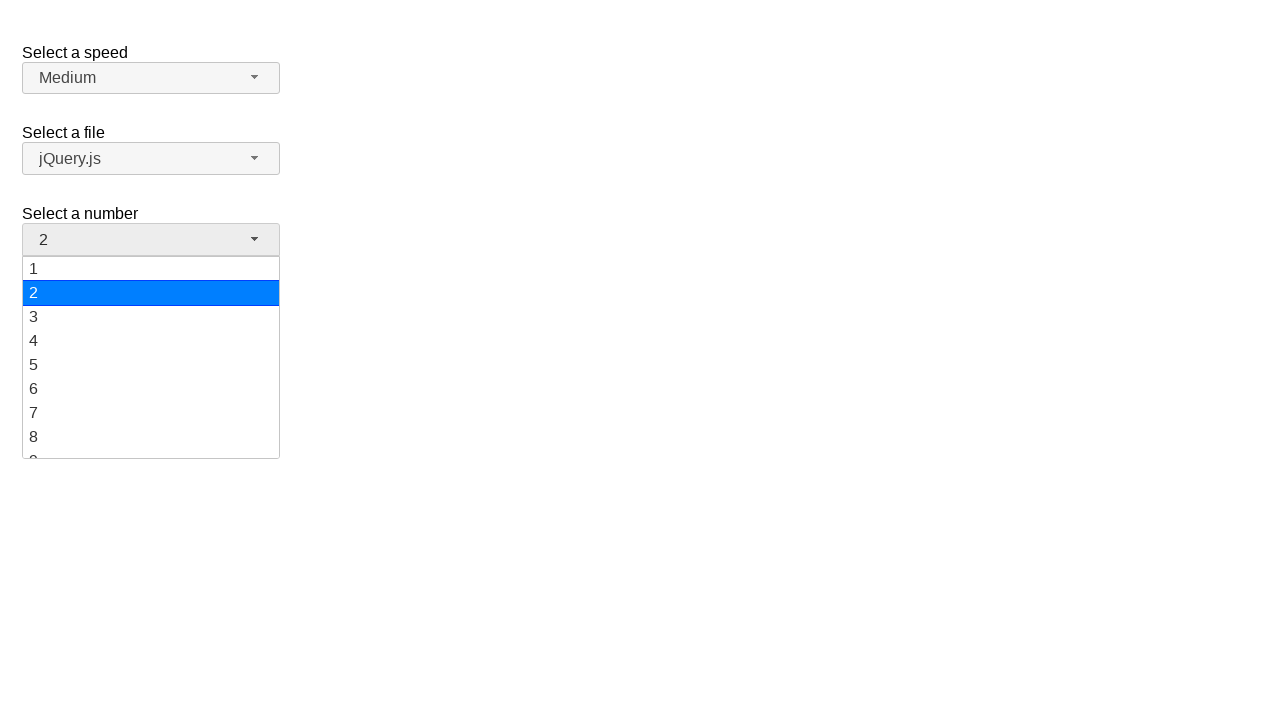

Dropdown menu appeared with options
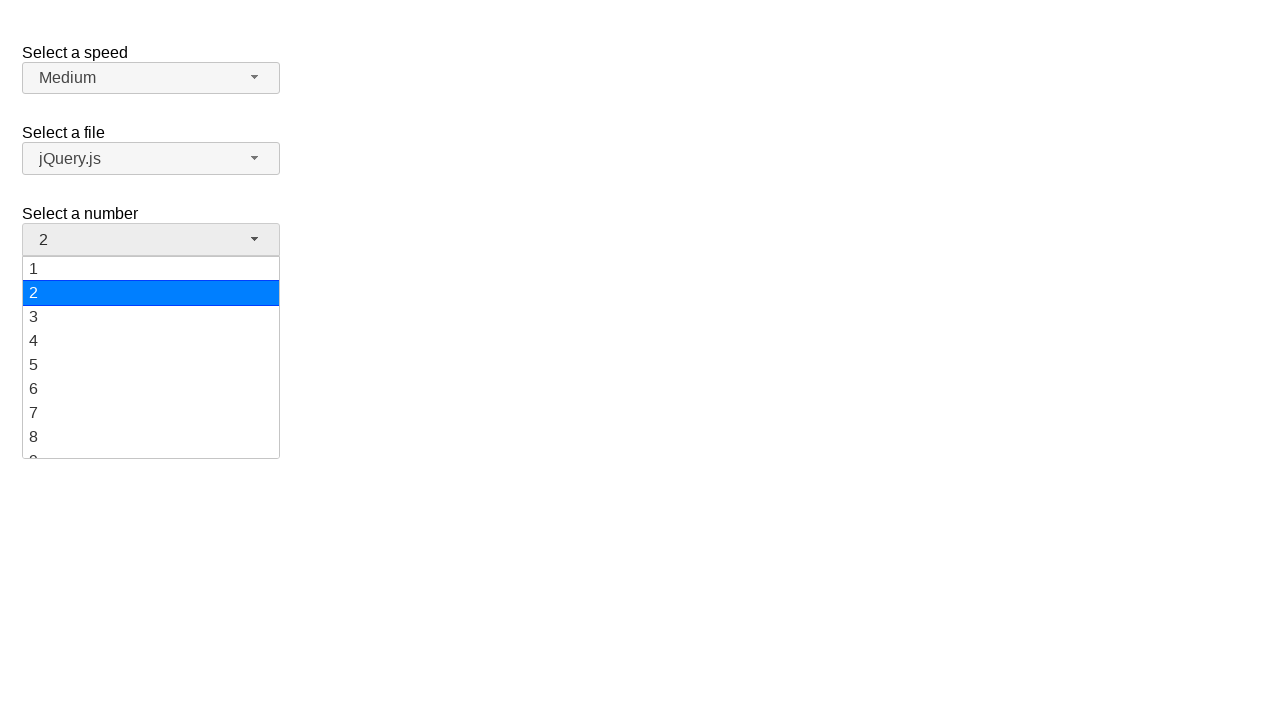

Selected value '5' from dropdown menu at (151, 365) on xpath=//ul[@id='number-menu']//div[text()='5']
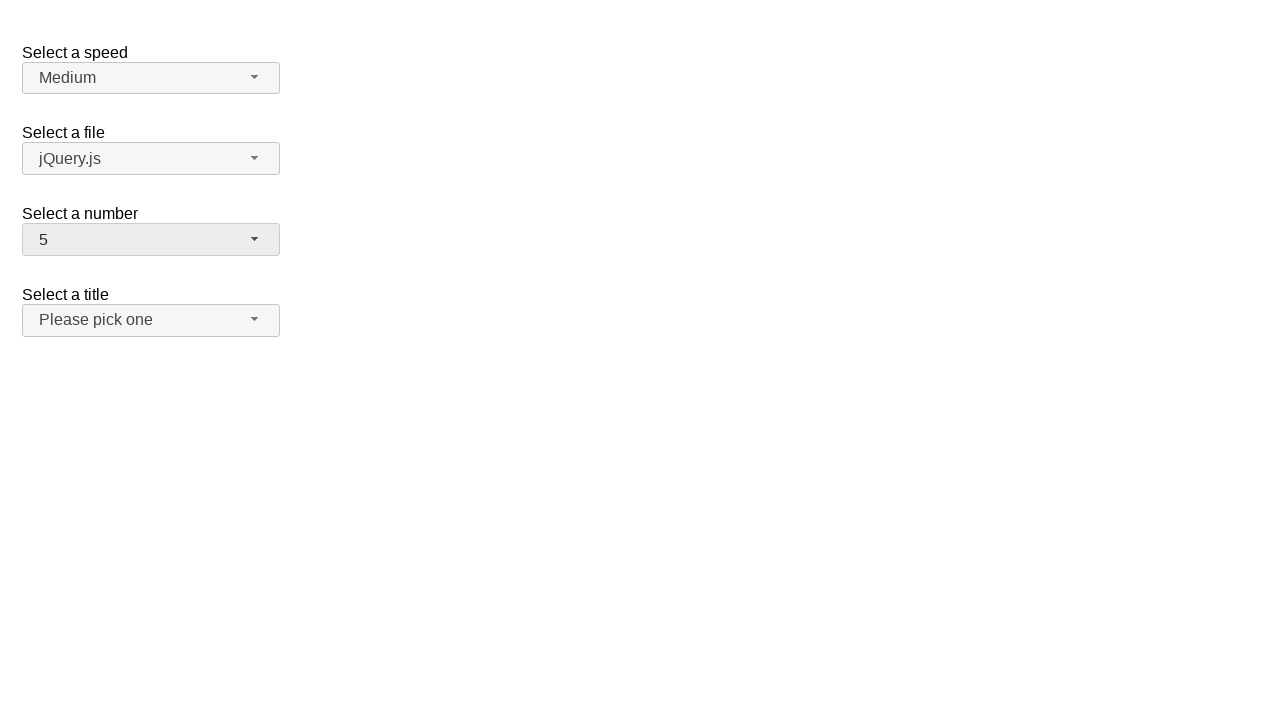

Verified selection displays '5' in selectmenu
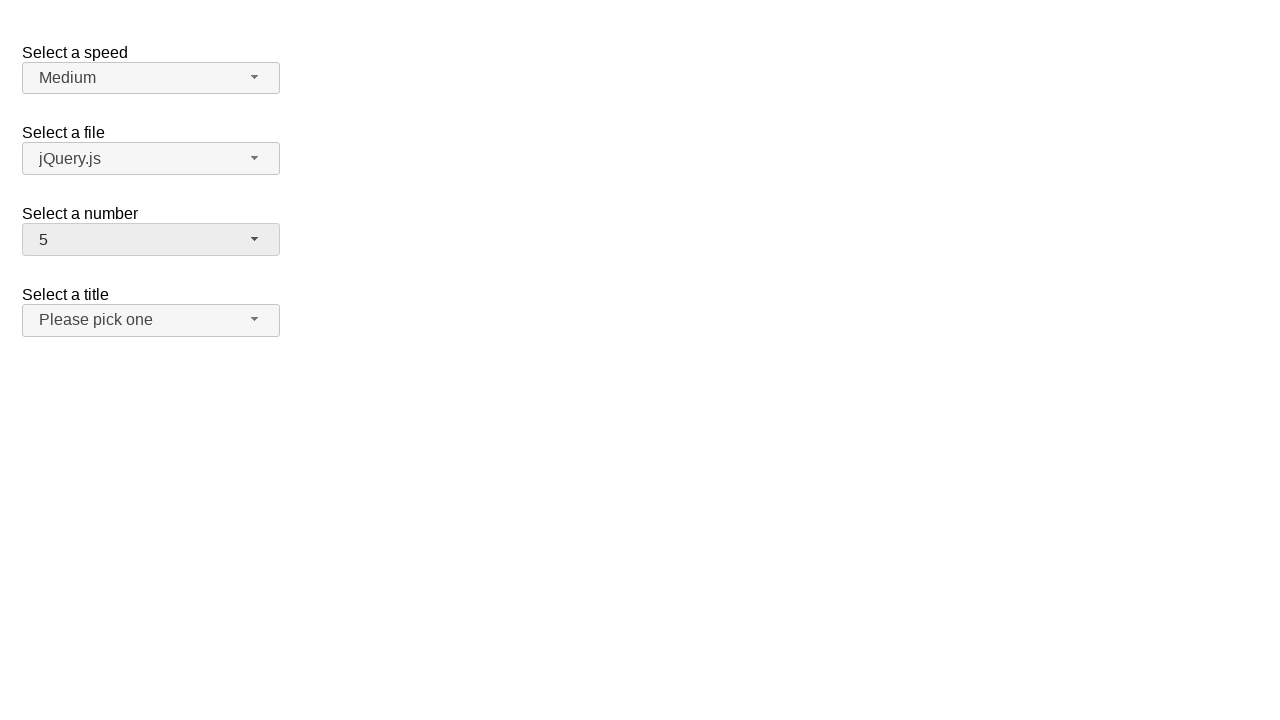

Clicked dropdown icon to open selectmenu again at (255, 239) on xpath=//span[@id='number-button']/span[contains(@class,'ui-selectmenu-icon')]
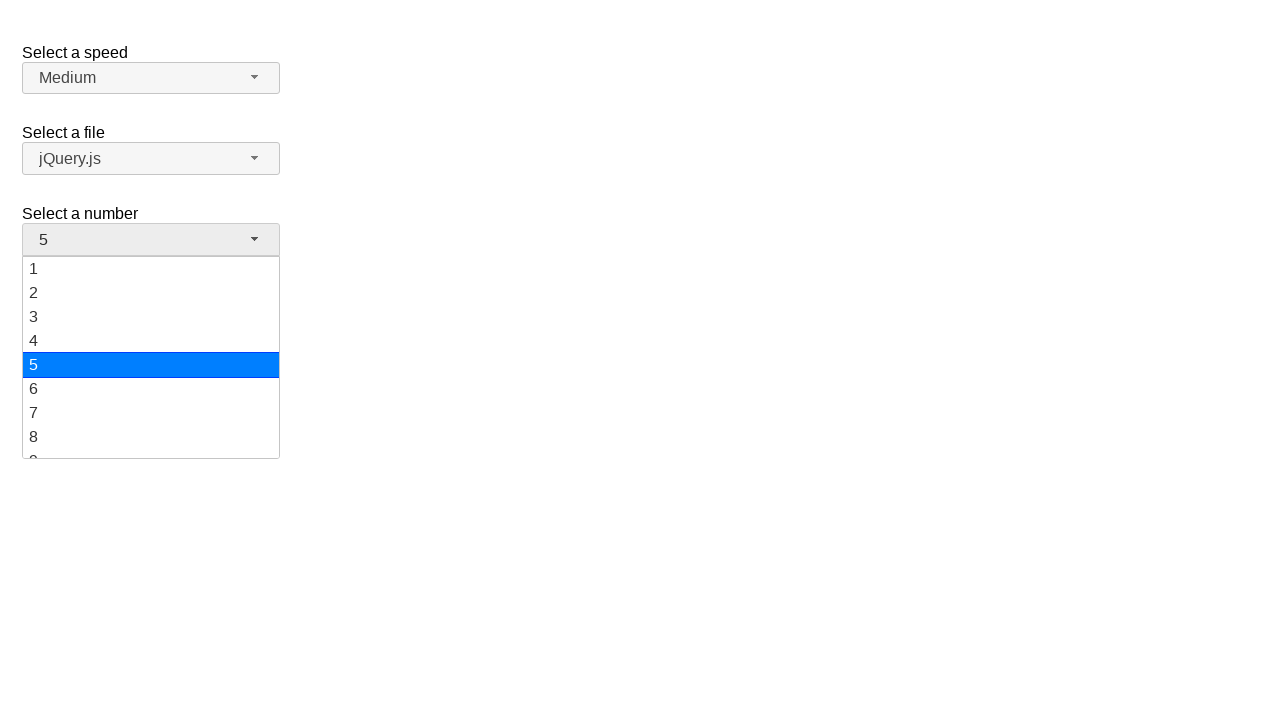

Dropdown menu appeared with options
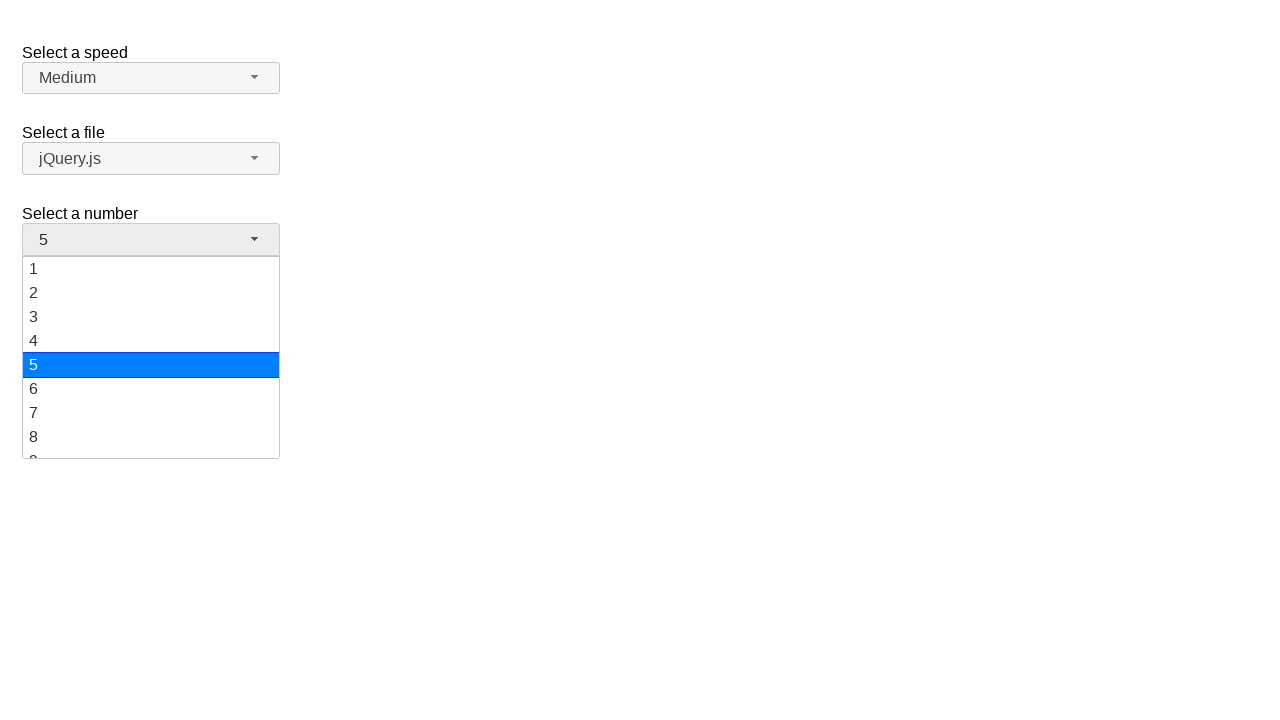

Selected value '15' from dropdown menu at (151, 357) on xpath=//ul[@id='number-menu']//div[text()='15']
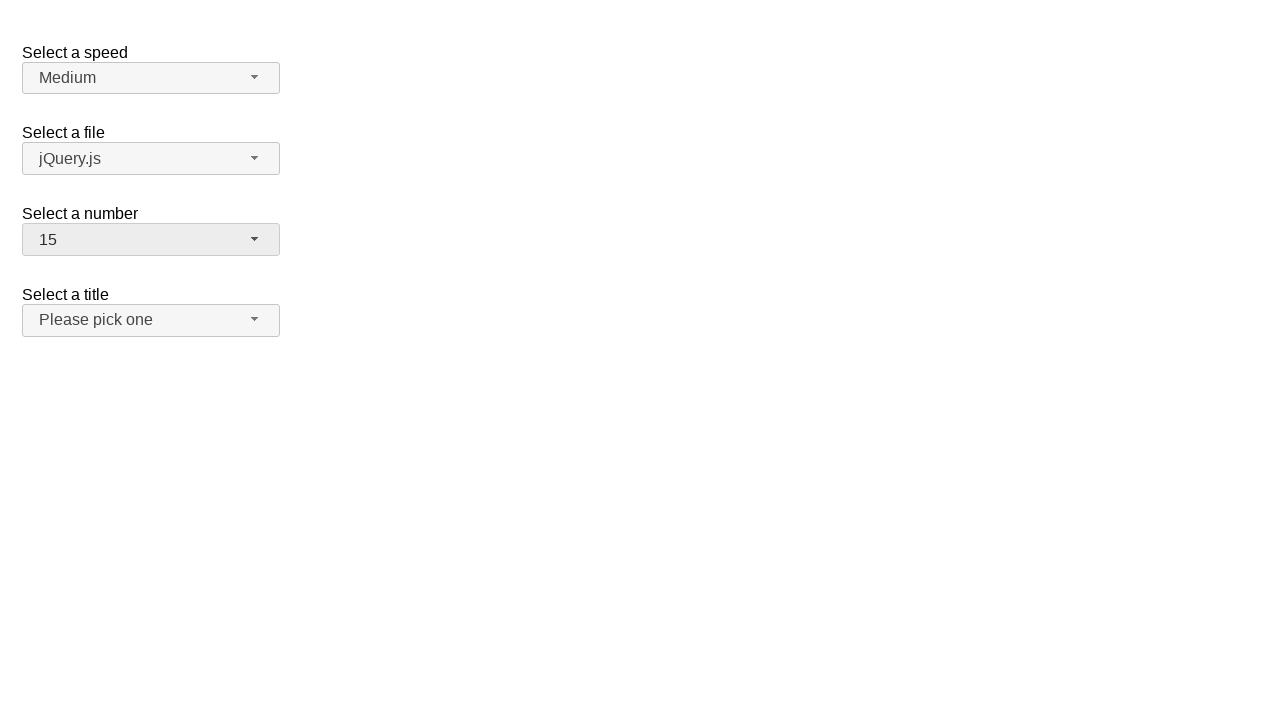

Verified selection displays '15' in selectmenu
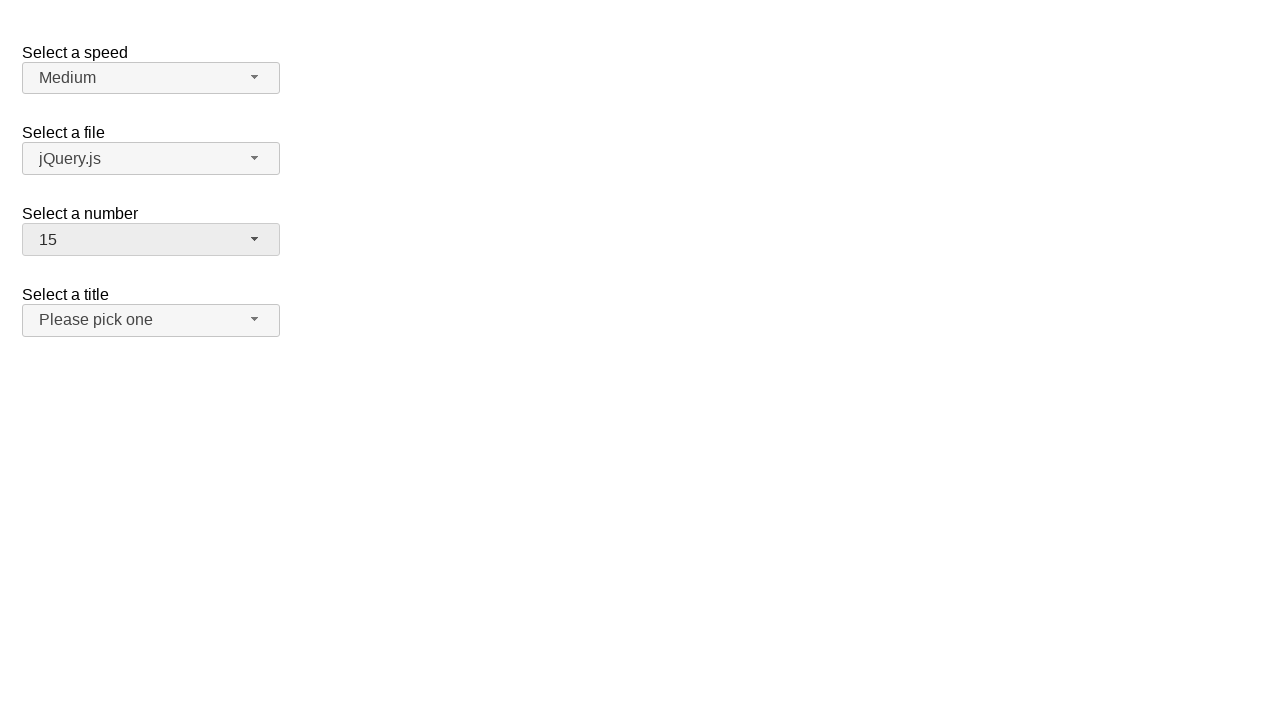

Clicked dropdown icon to open selectmenu again at (255, 239) on xpath=//span[@id='number-button']/span[contains(@class,'ui-selectmenu-icon')]
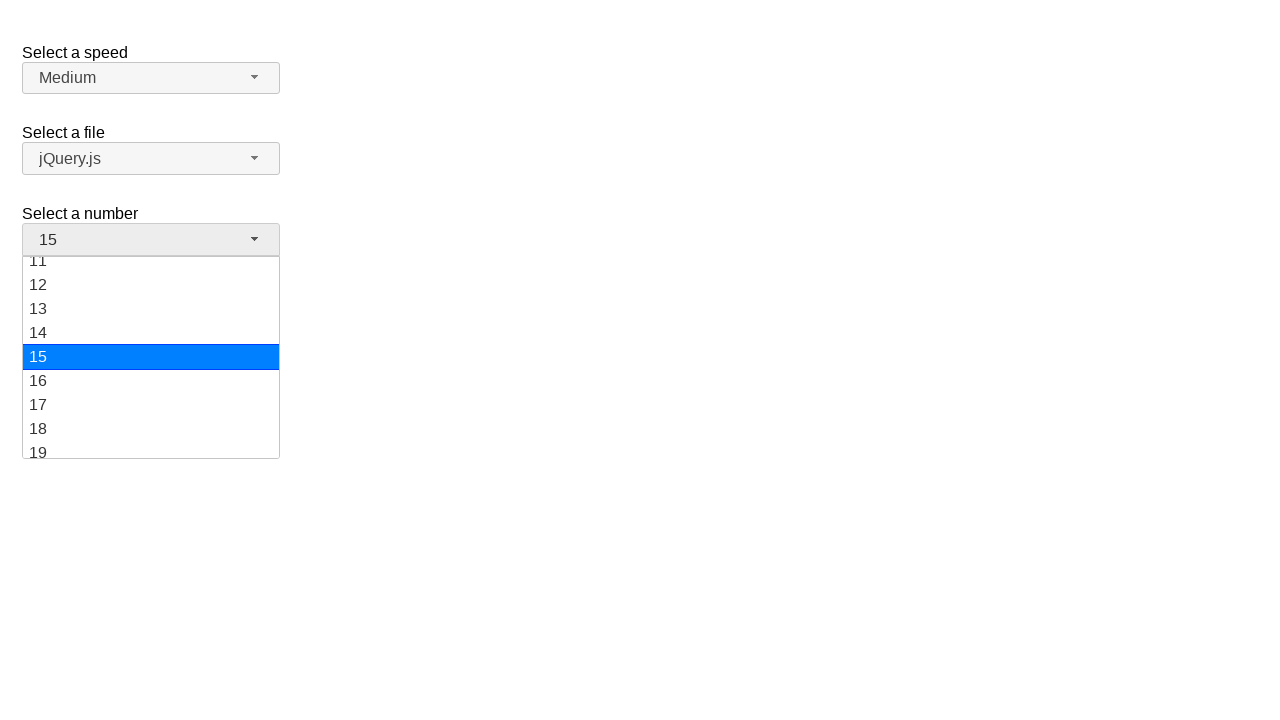

Dropdown menu appeared with options
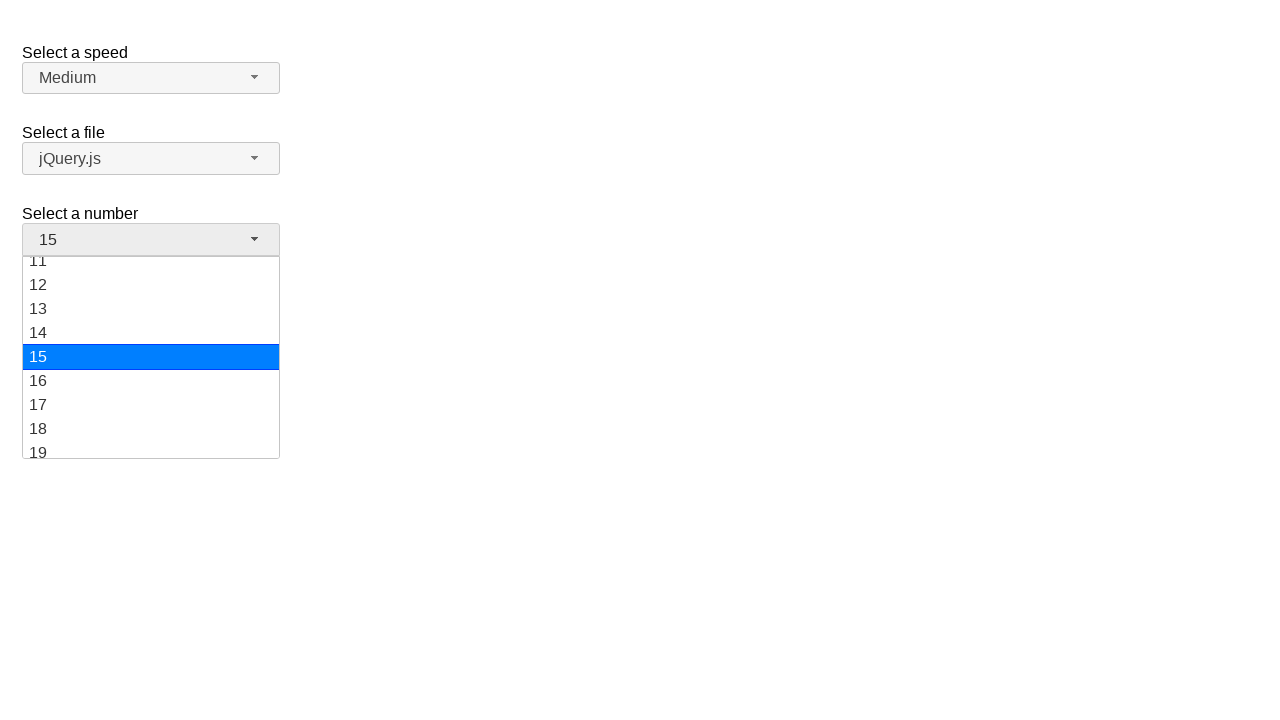

Selected value '3' from dropdown menu at (151, 317) on xpath=//ul[@id='number-menu']//div[text()='3']
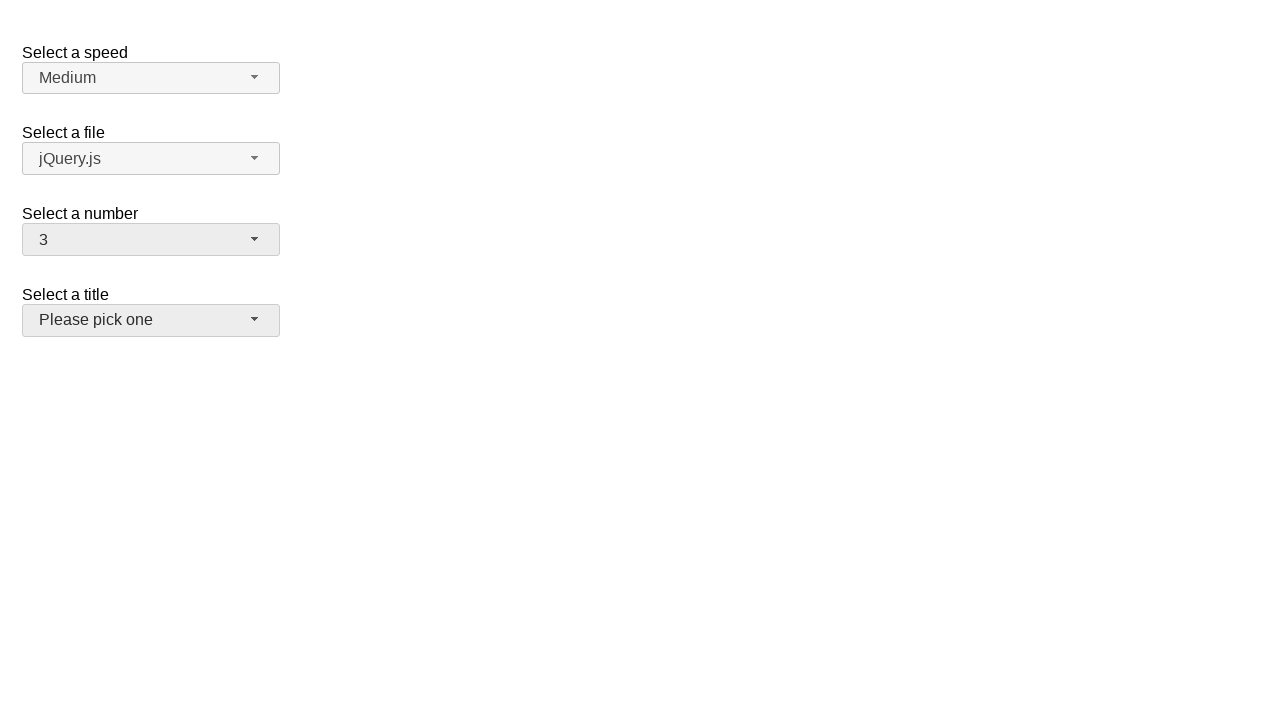

Verified selection displays '3' in selectmenu
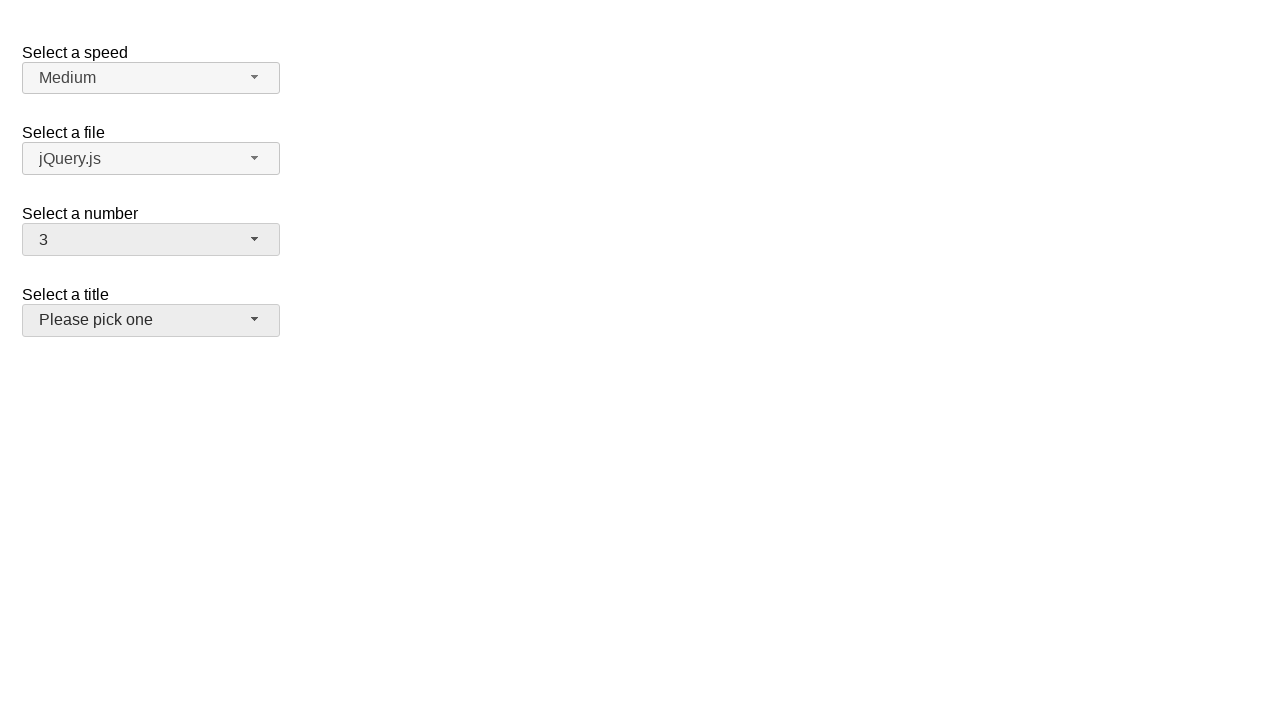

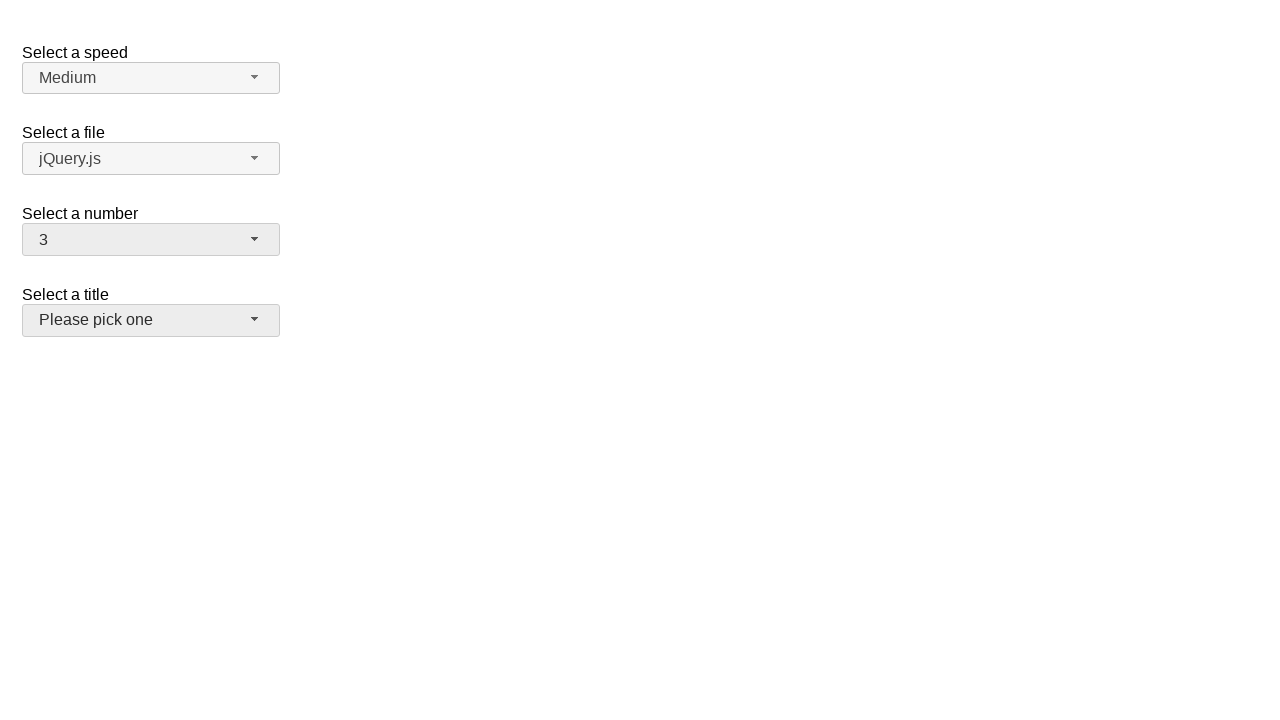